Tests the text box form by filling in full name, email, and addresses, then verifying the submitted data is displayed correctly

Starting URL: https://demoqa.com

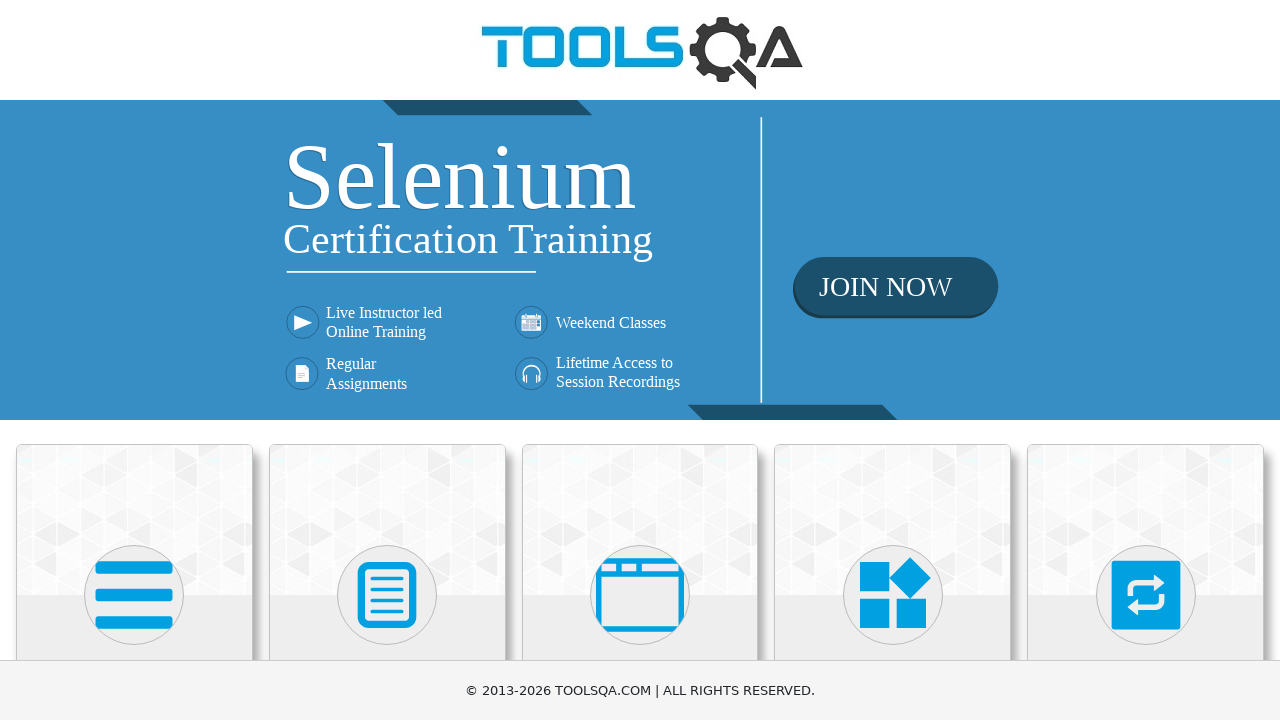

Clicked on Elements card at (134, 520) on xpath=//div[@class='category-cards']//div[1]//div[1]//div[1]
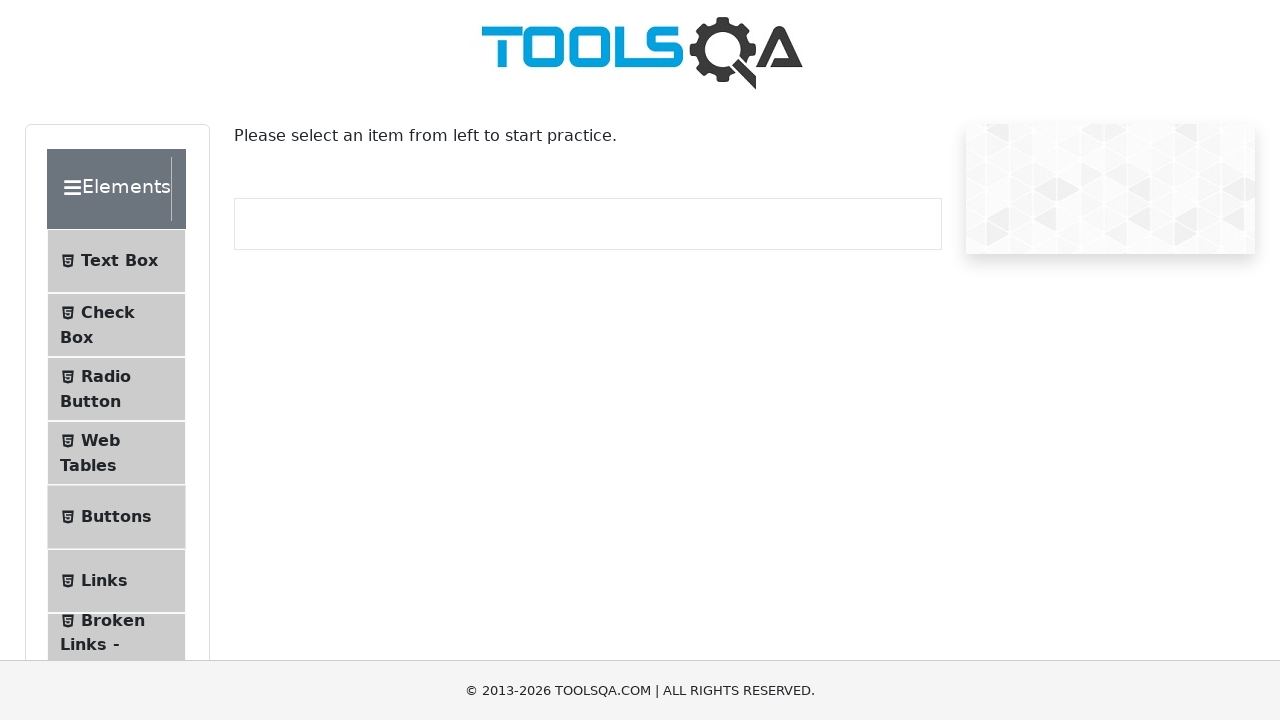

Clicked on Text Box menu item at (119, 261) on xpath=//span[normalize-space()='Text Box']
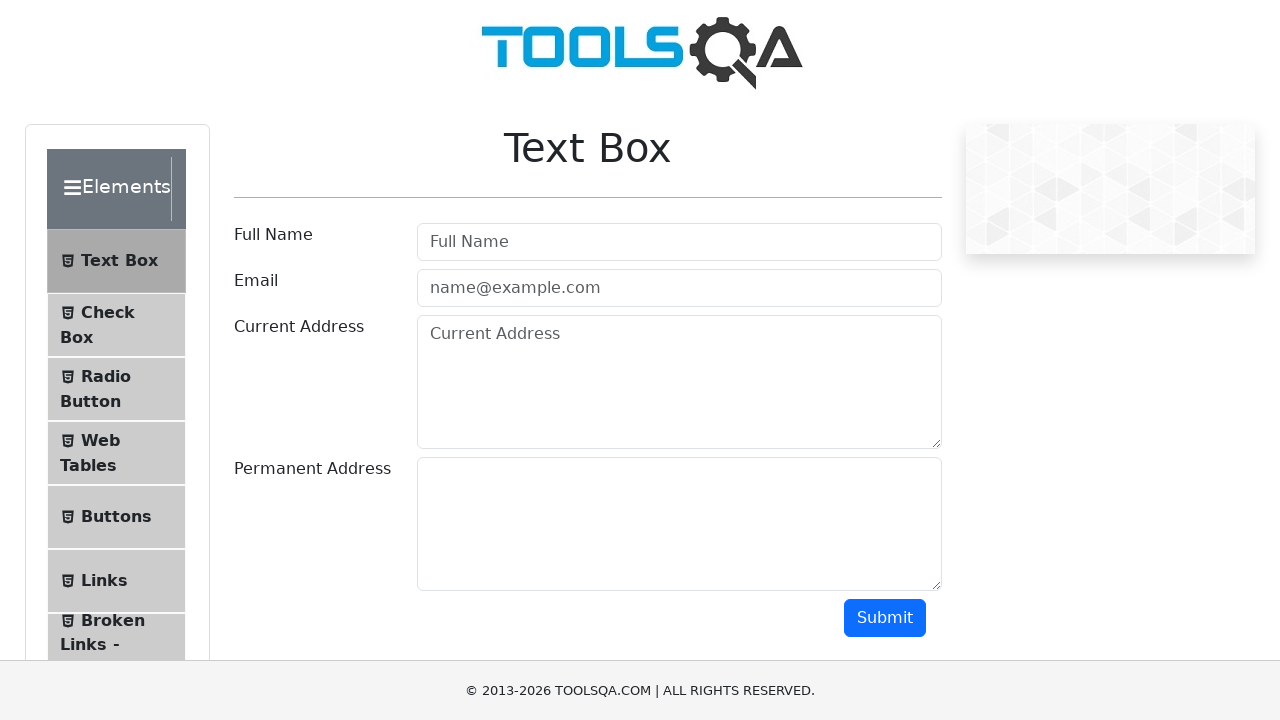

Filled in full name field with 'Caner Erdem' on //input[@id='userName']
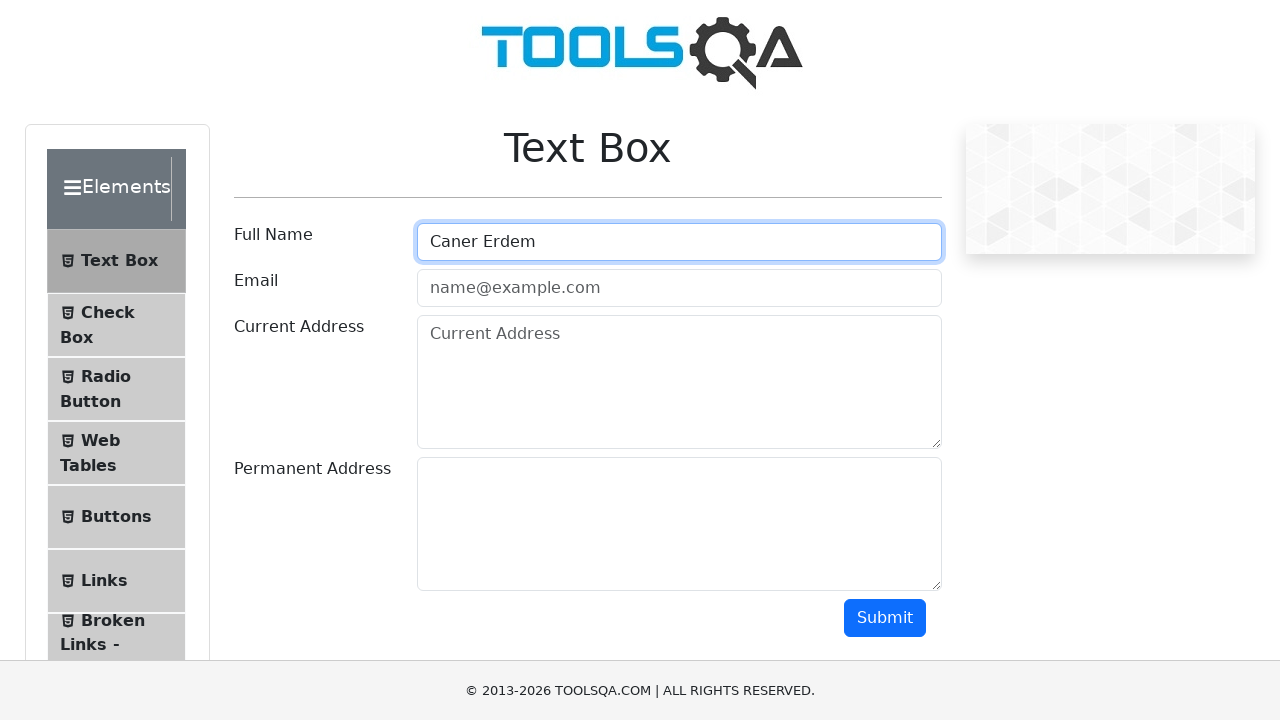

Filled in email field with 'ccc@ccc.com' on //input[@id='userEmail']
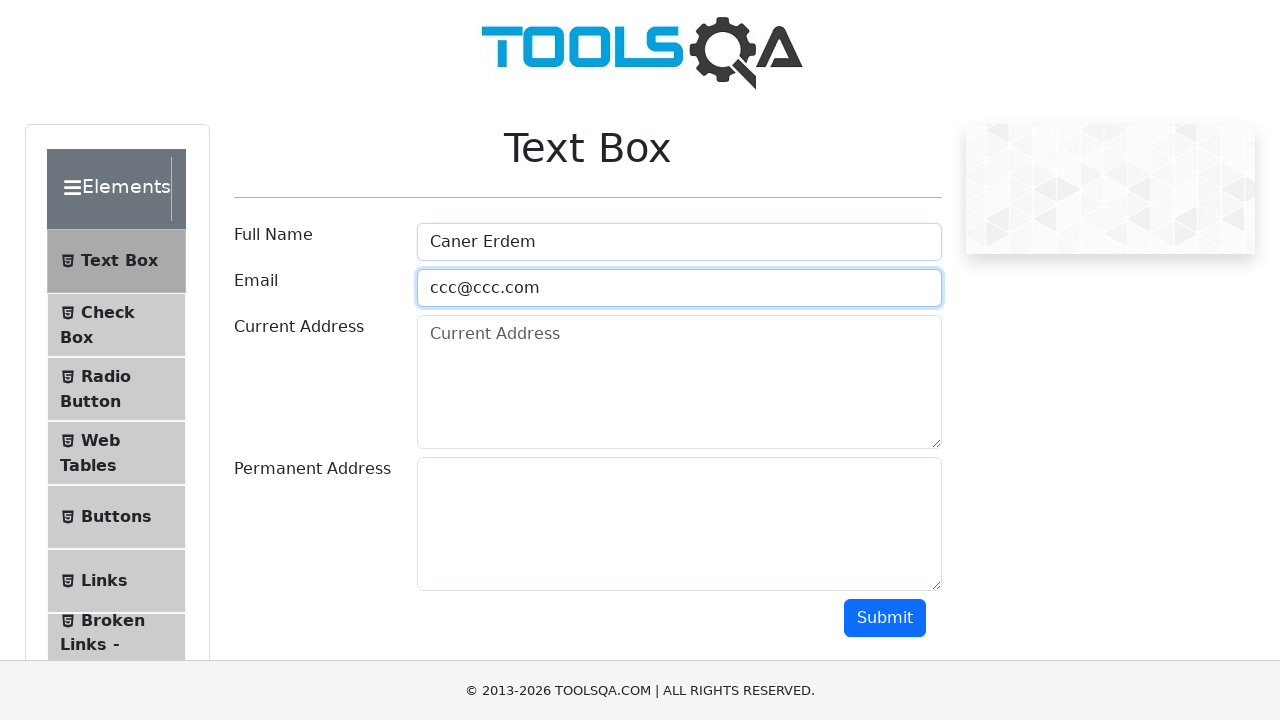

Filled in current address field with 'Current Address' on //textarea[@id='currentAddress']
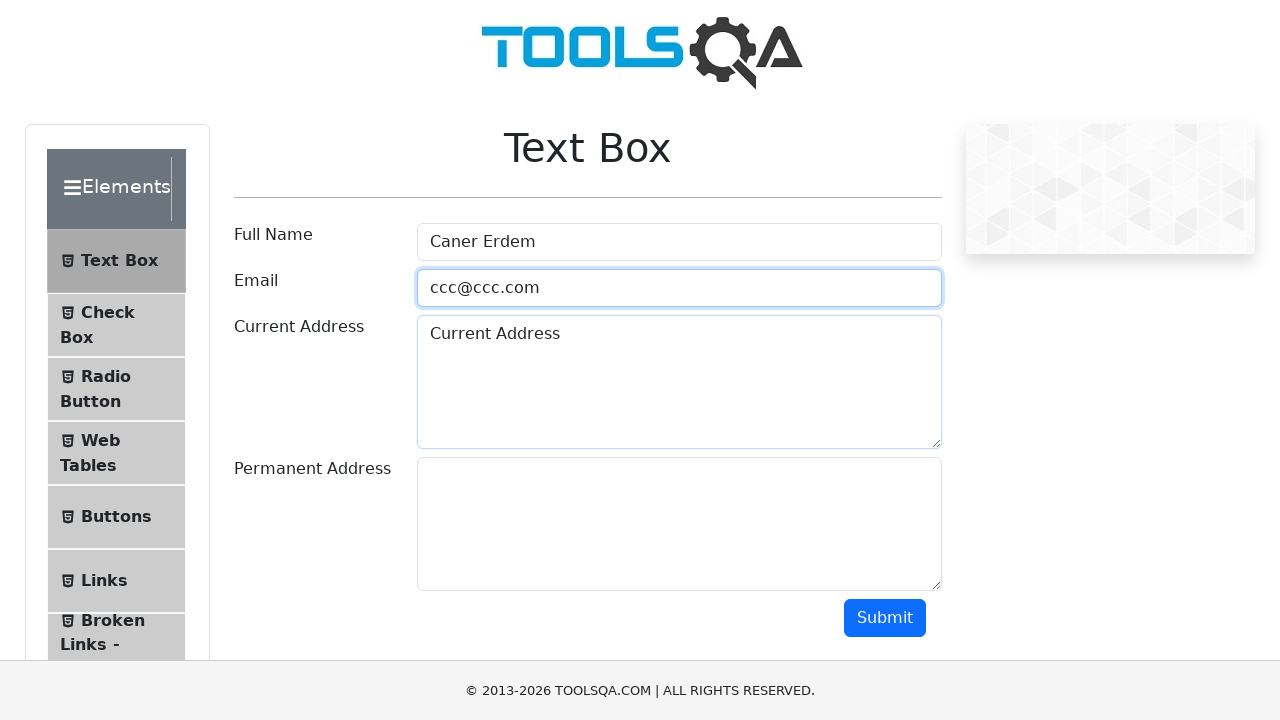

Filled in permanent address field with 'Permanent Address' on //textarea[@id='permanentAddress']
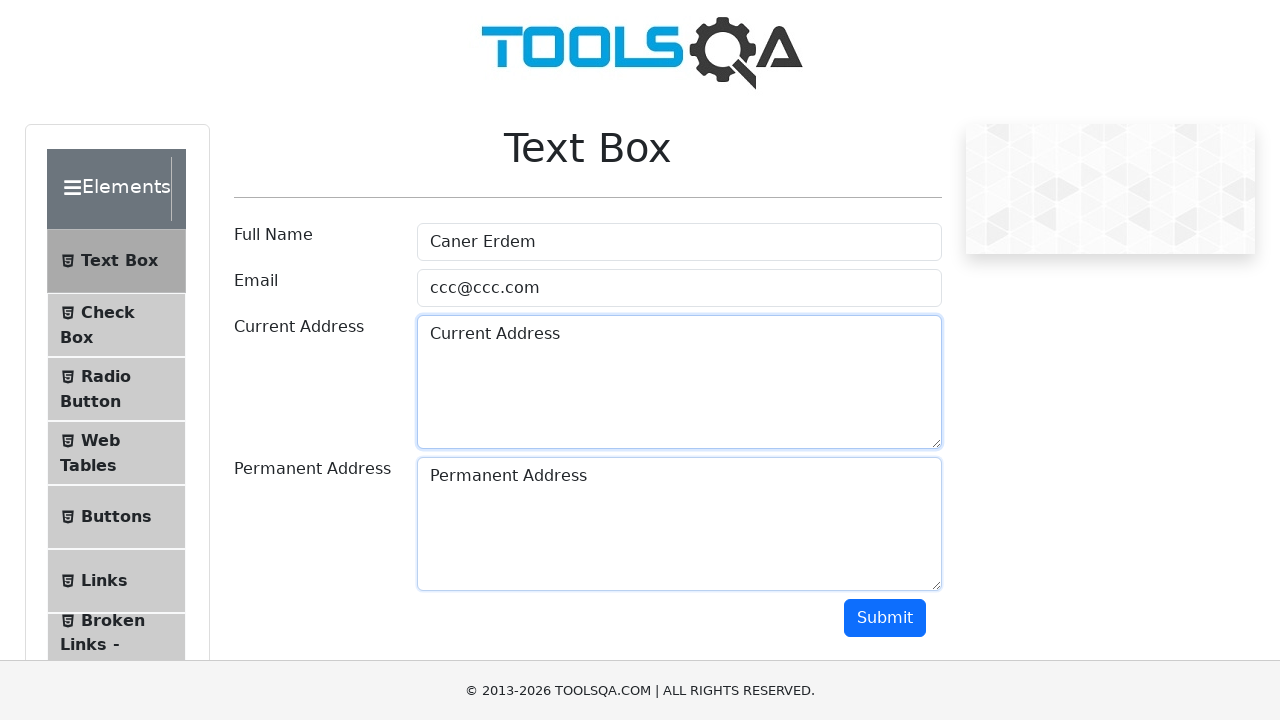

Clicked submit button to submit the form at (885, 618) on xpath=//button[@id='submit']
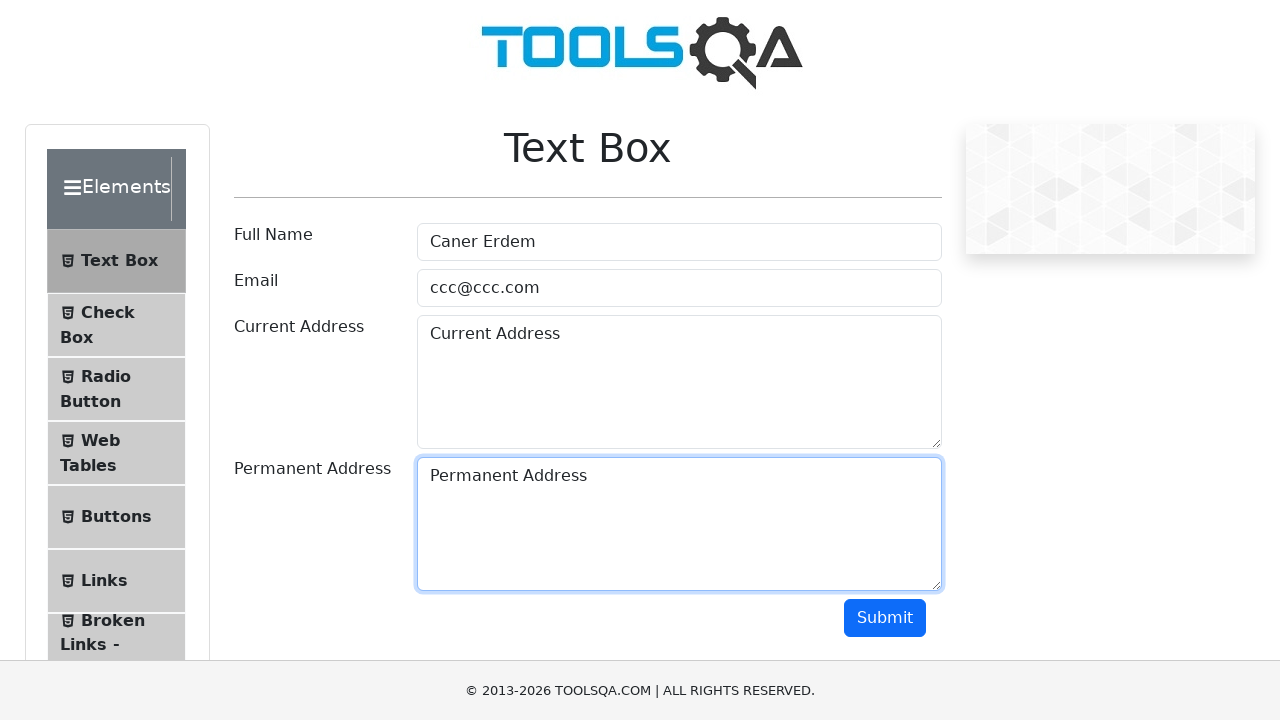

Waited for submitted data to be displayed - results appeared
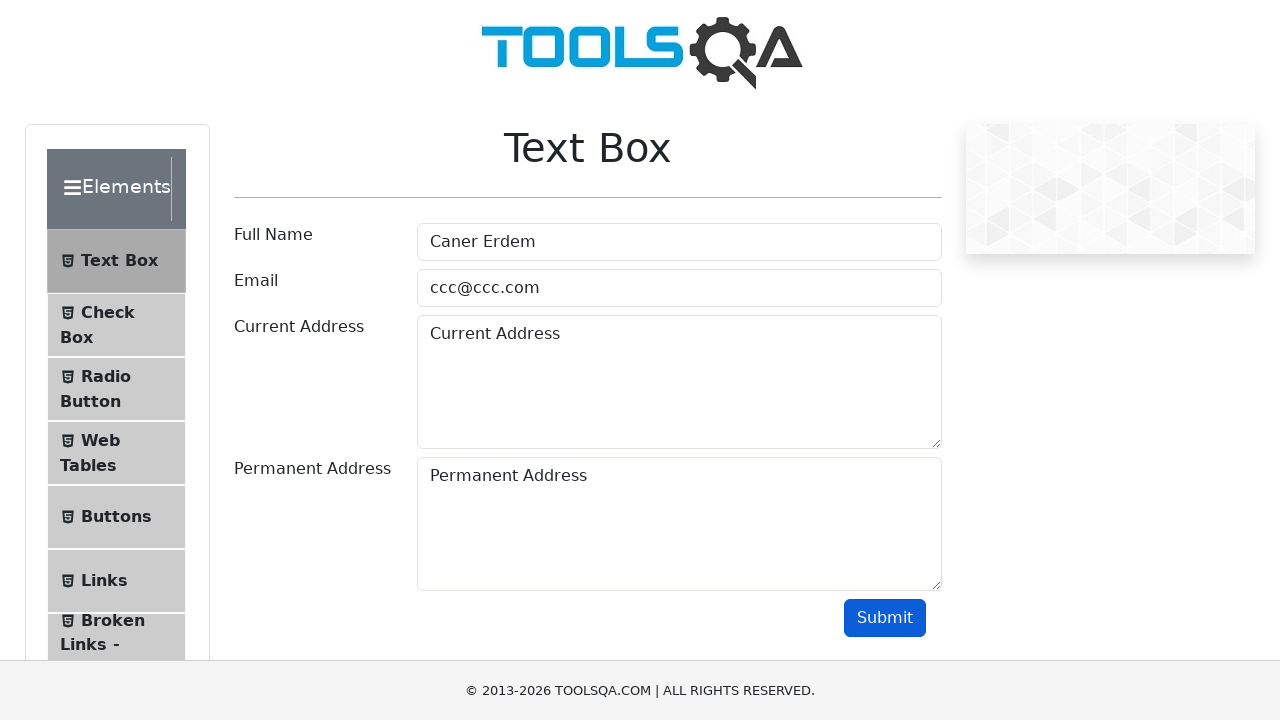

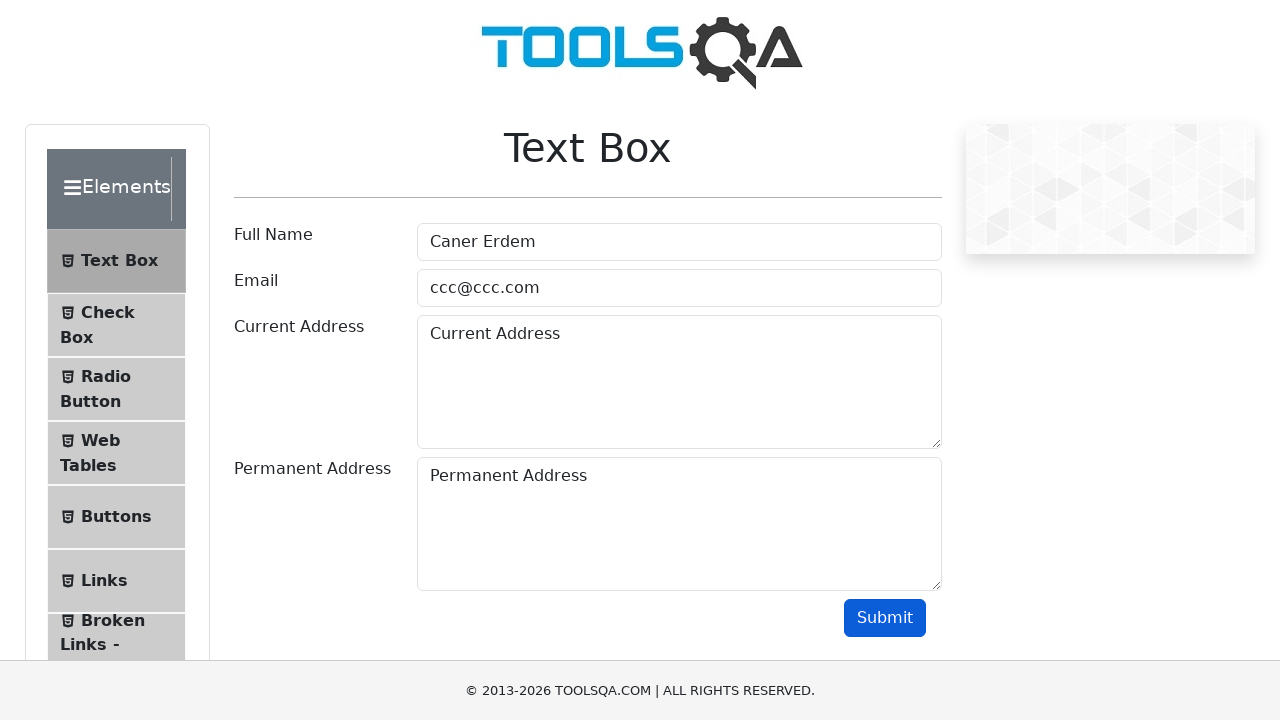